Navigates to AWeber's homepage and verifies the page loads correctly by checking for page content

Starting URL: https://www.aweber.com

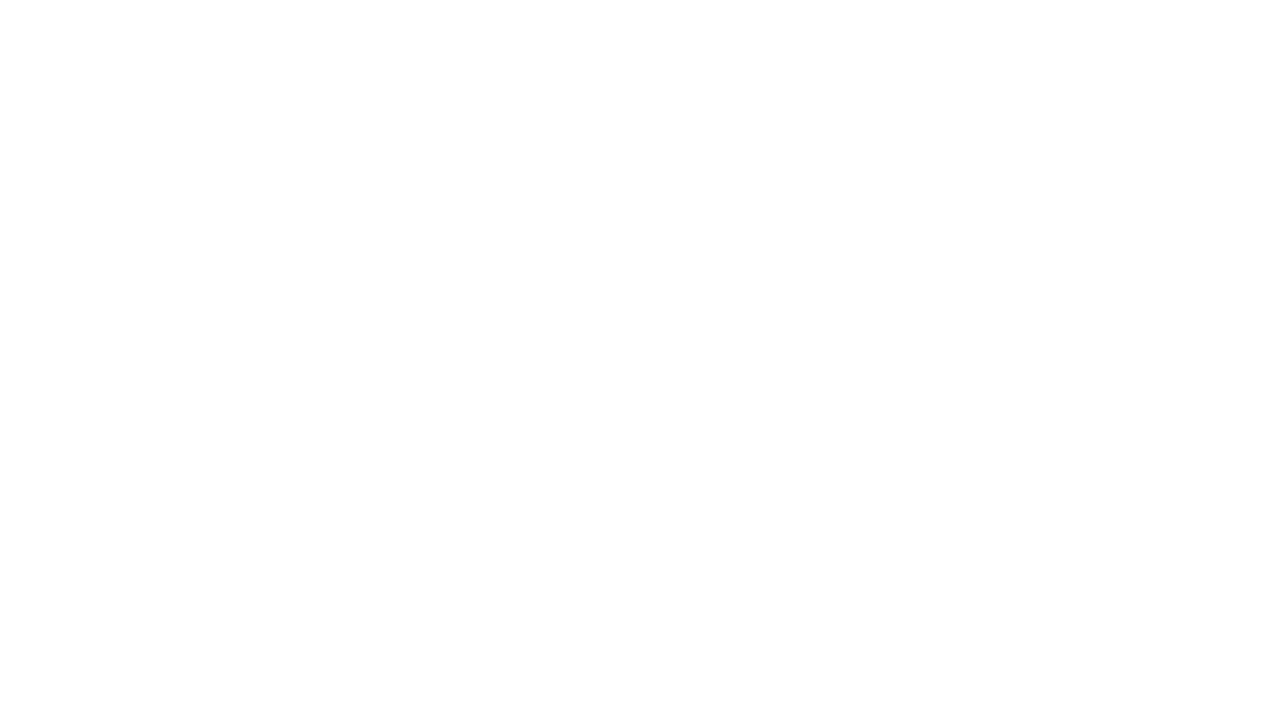

Waited for page to reach domcontentloaded state on AWeber homepage
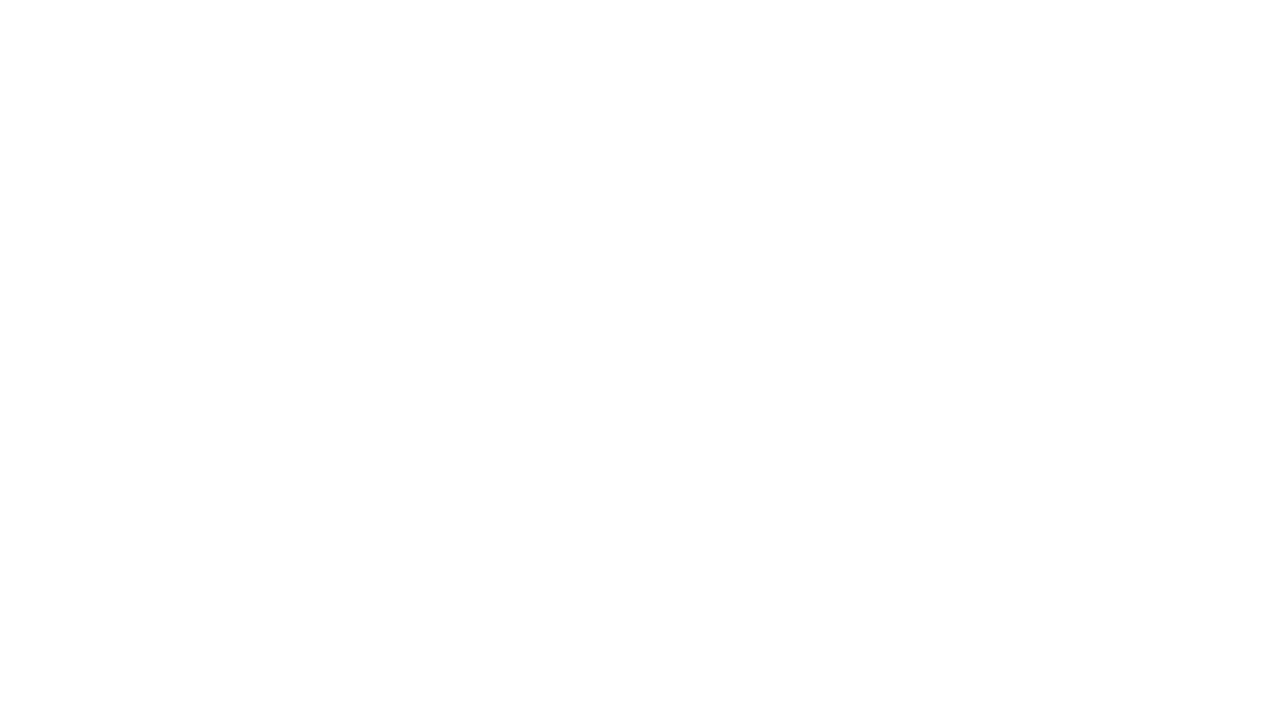

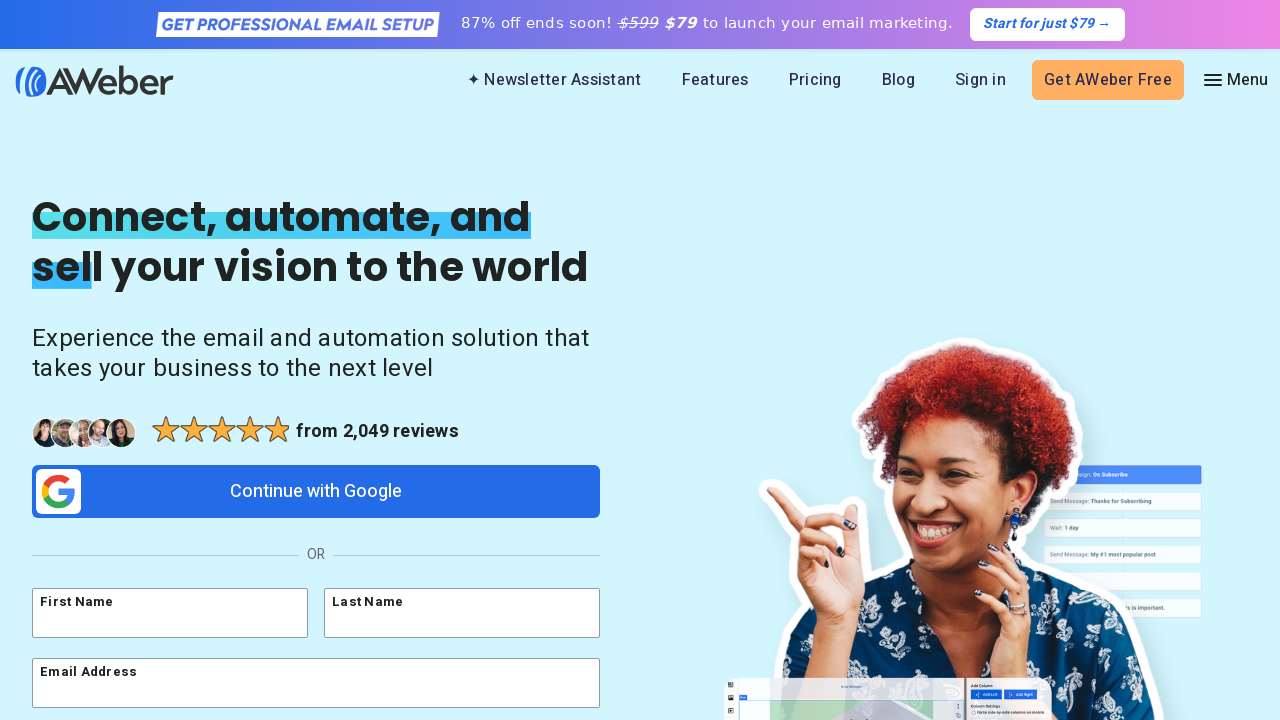